Tests the prompt alert by entering a name and verifying it appears in the result text

Starting URL: https://demoqa.com/alerts

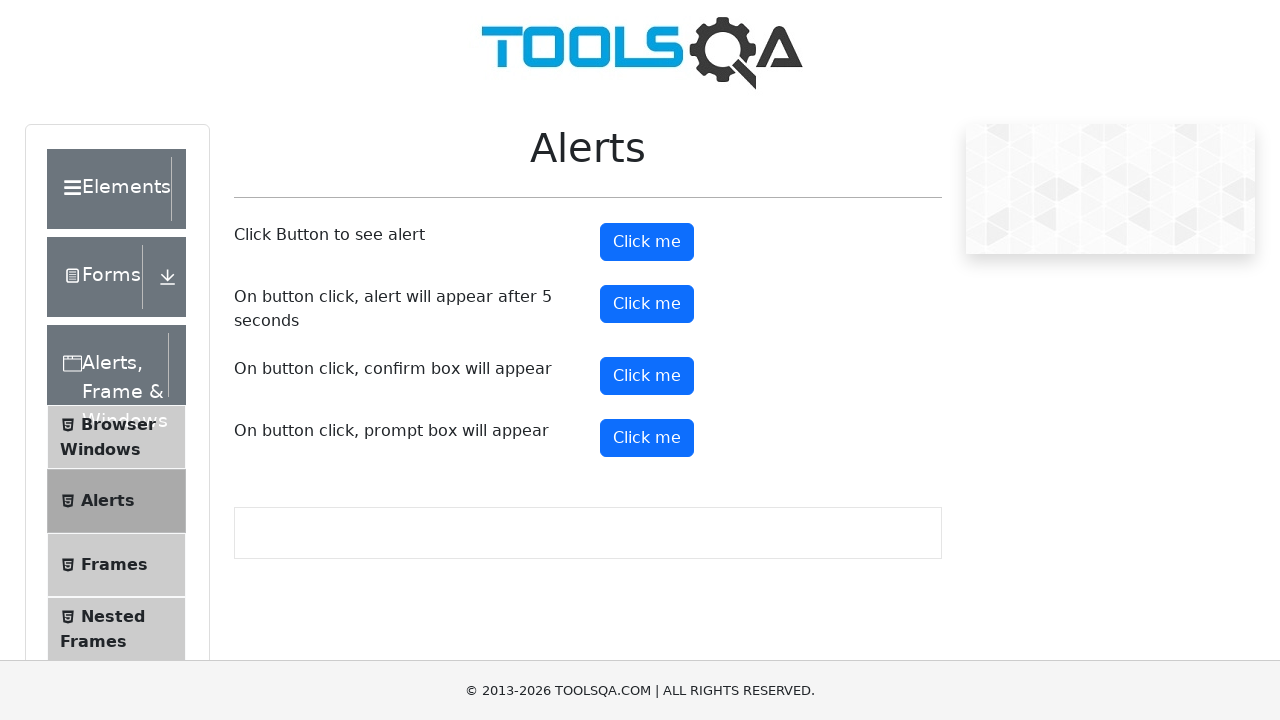

Set up dialog handler to accept prompt with name 'TestUser123'
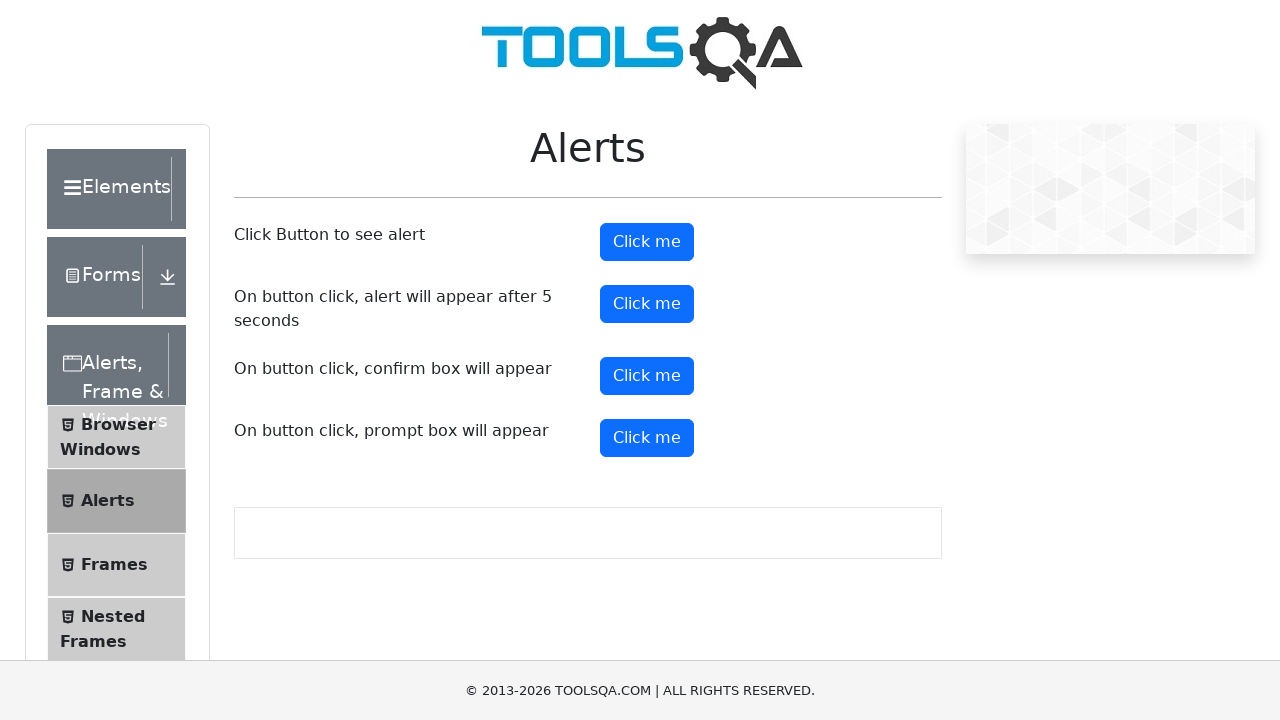

Clicked prompt button to trigger alert dialog at (647, 438) on #promtButton
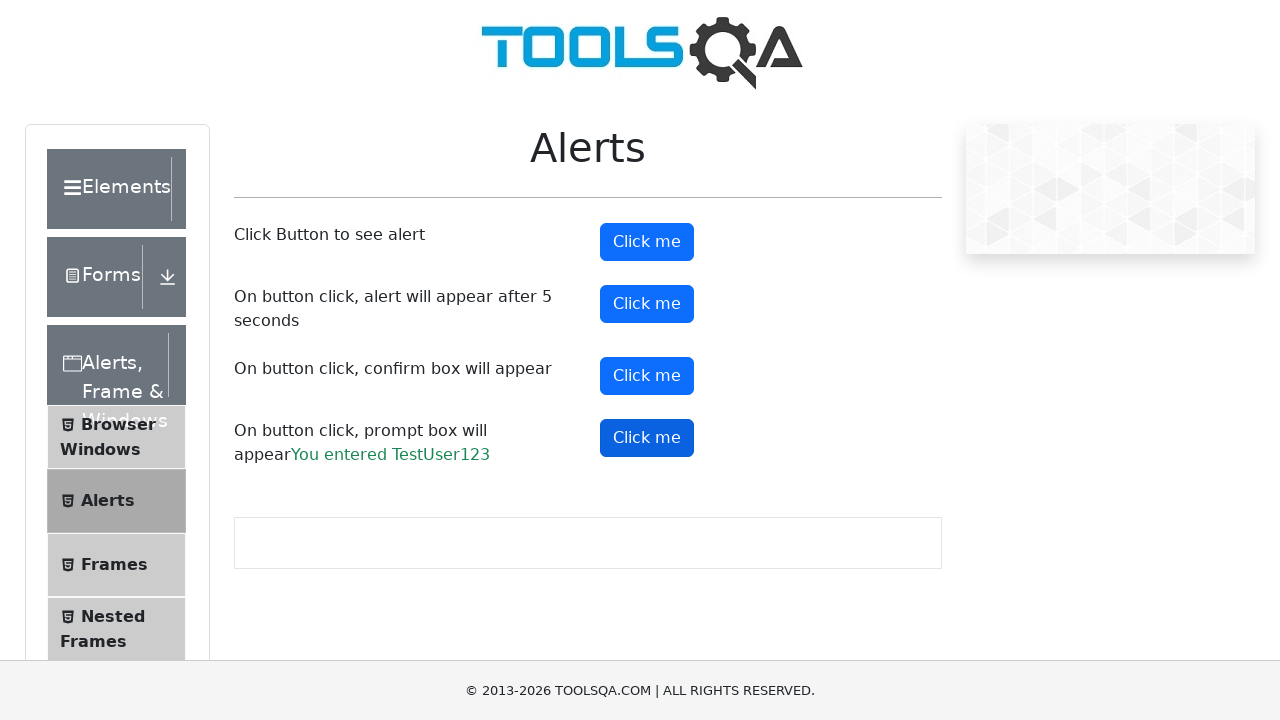

Waited for prompt result element to appear
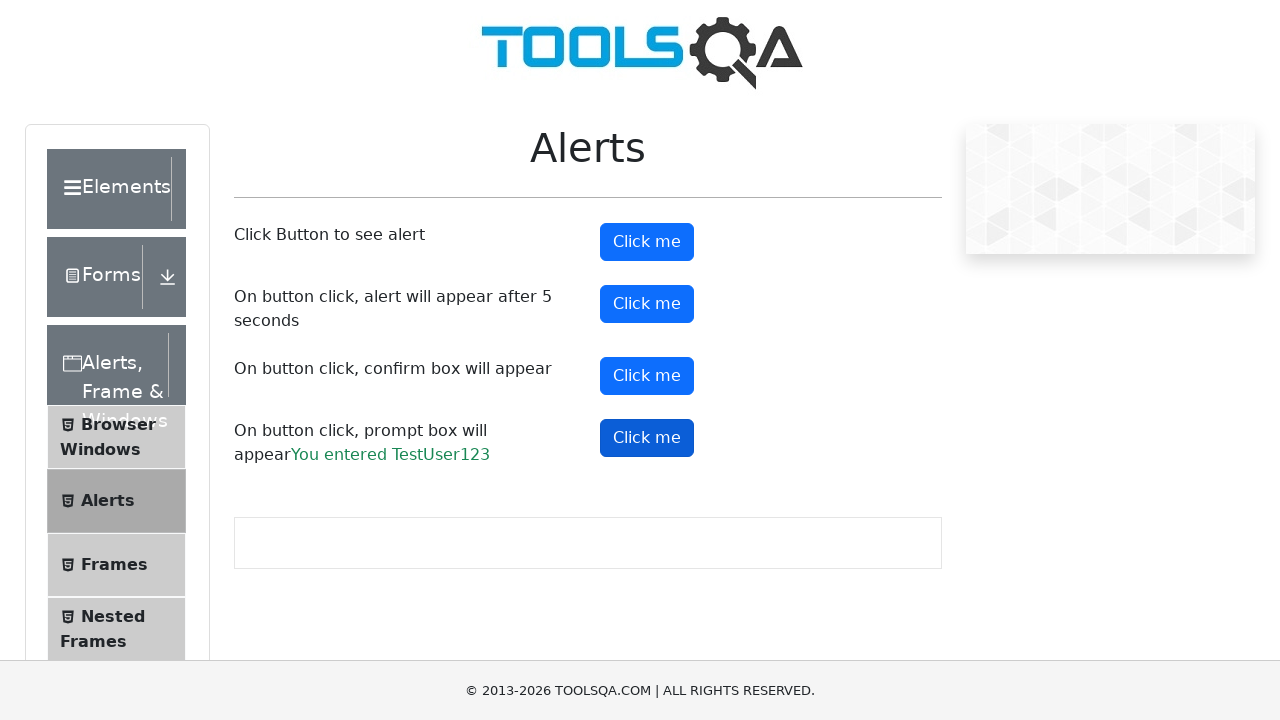

Verified prompt result contains 'You entered TestUser123'
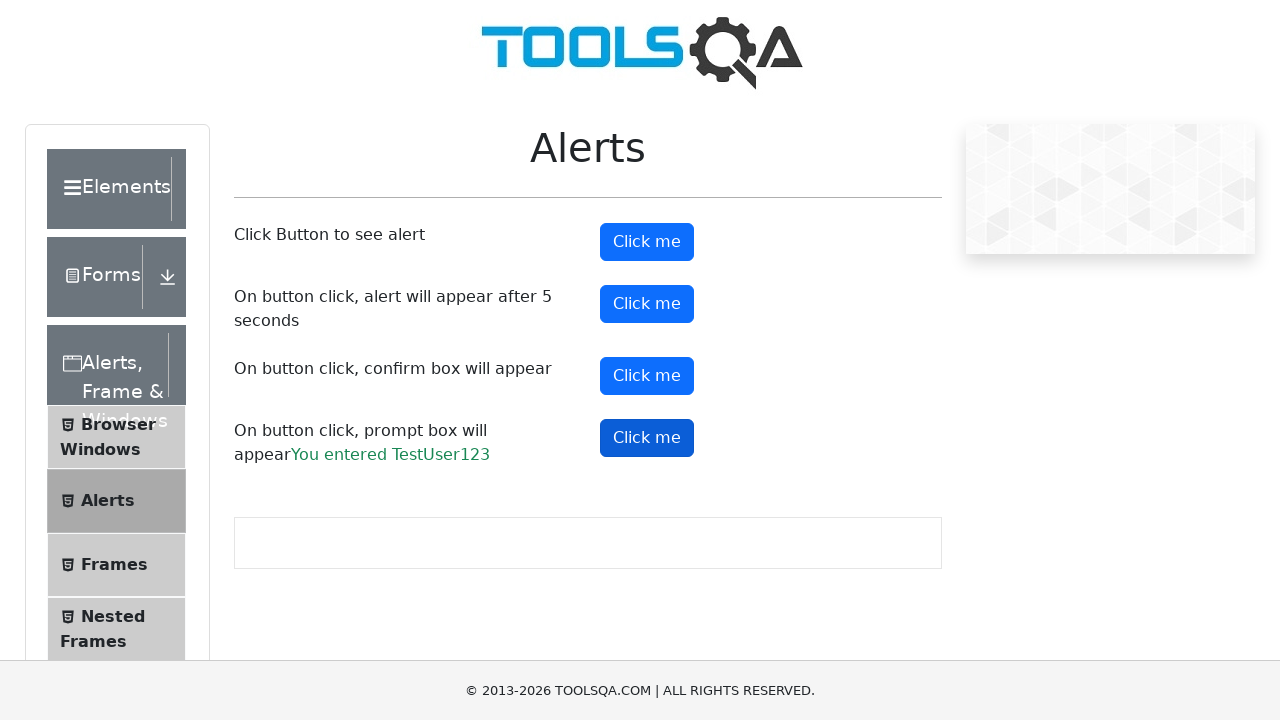

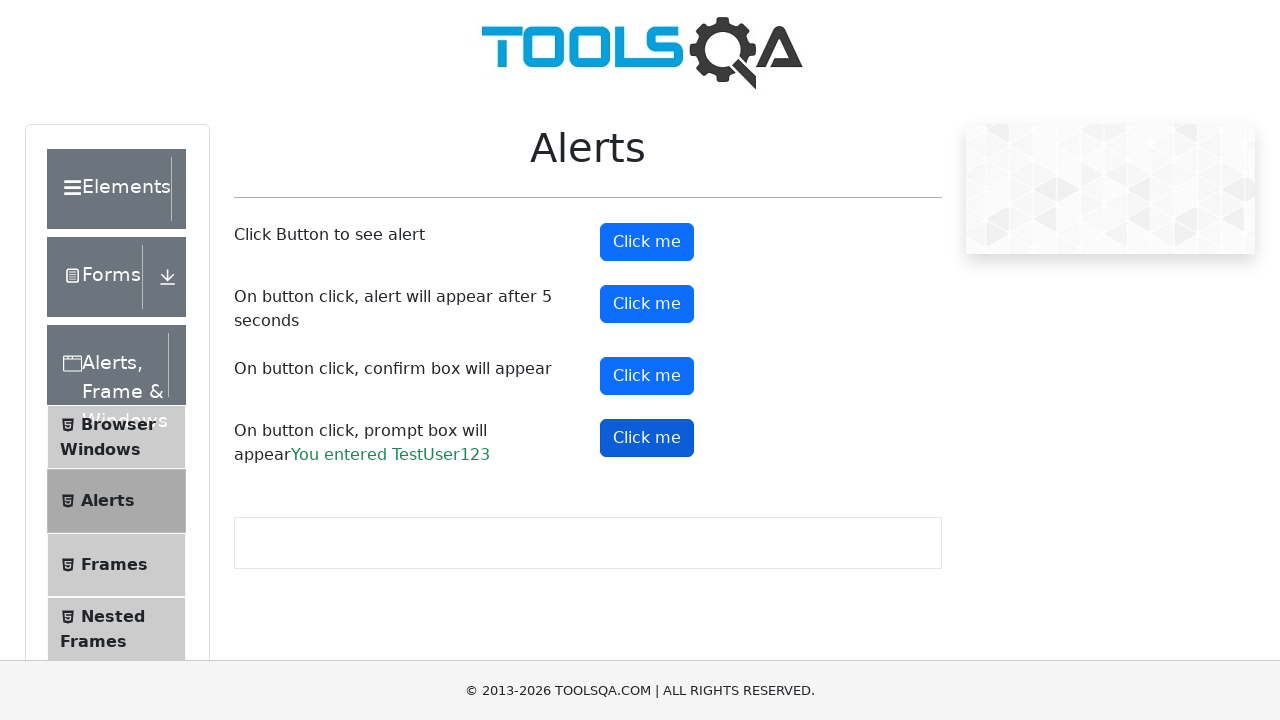